Tests confirmation dialog handling by clicking a button that triggers a confirmation and dismissing it

Starting URL: https://testautomationpractice.blogspot.com/

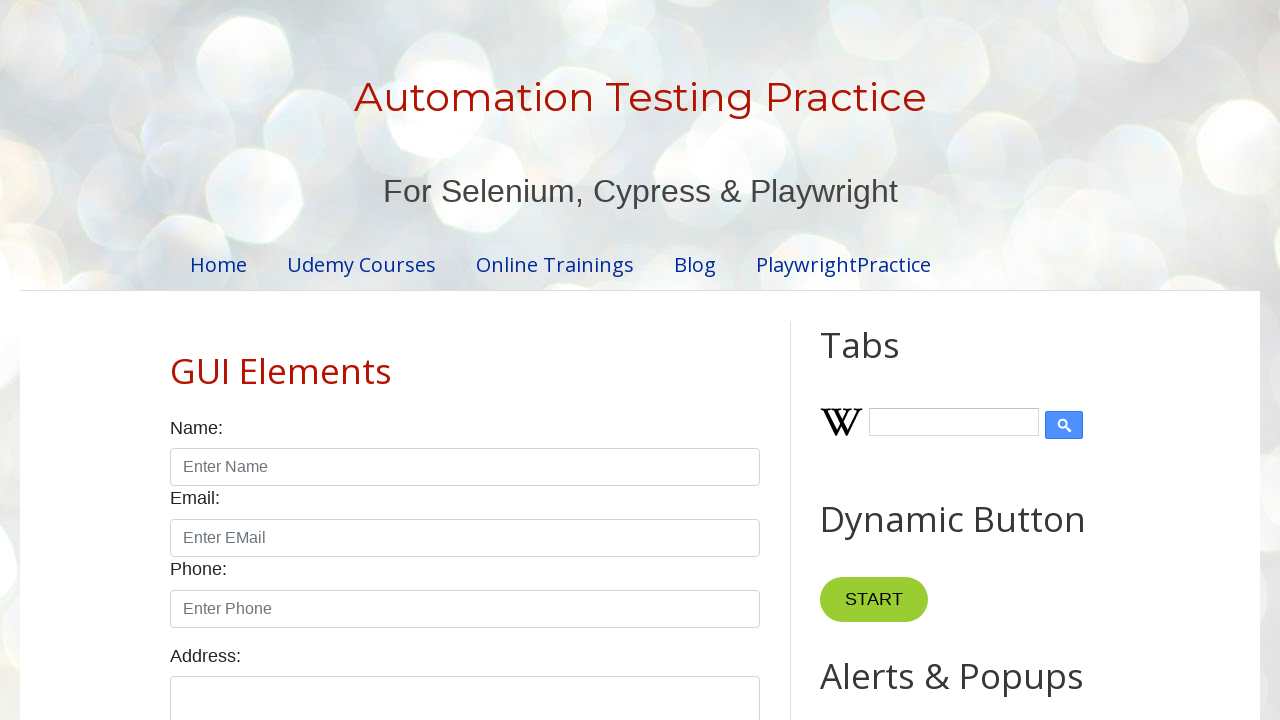

Set up dialog handler to dismiss confirmation dialogs
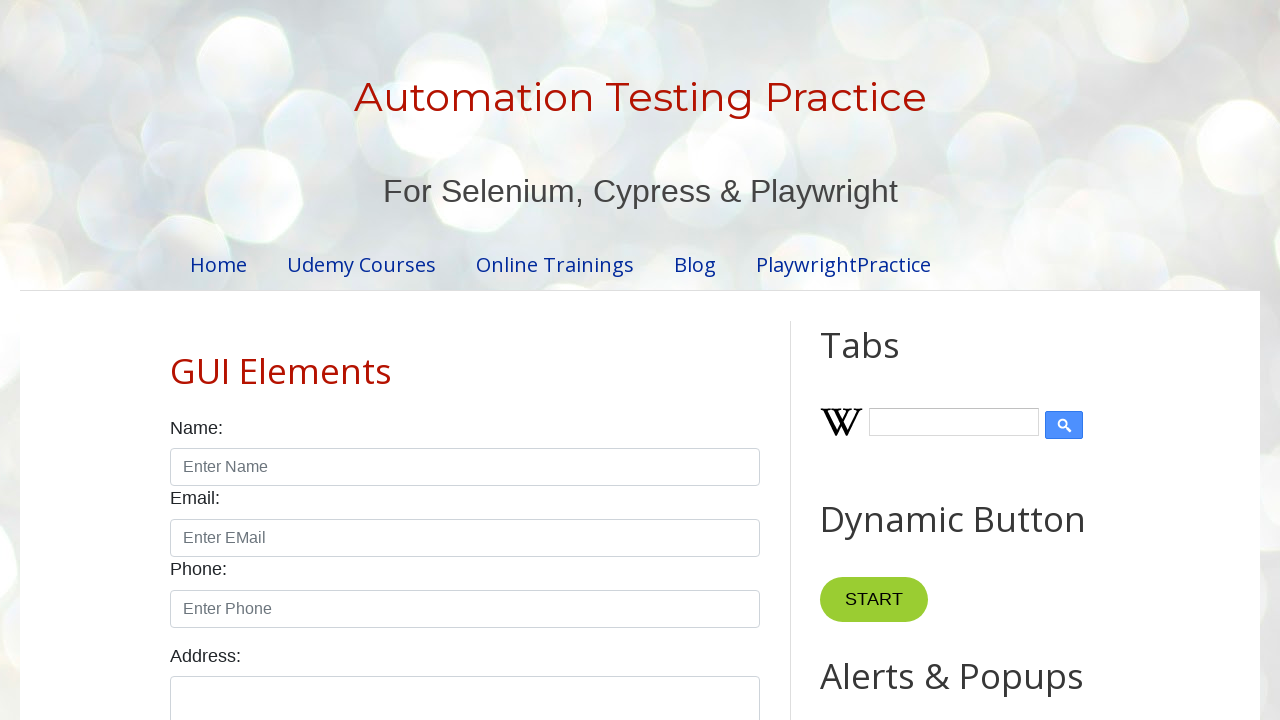

Clicked Confirmation Alert button to trigger confirmation dialog at (912, 360) on internal:role=button[name="Confirmation Alert"i]
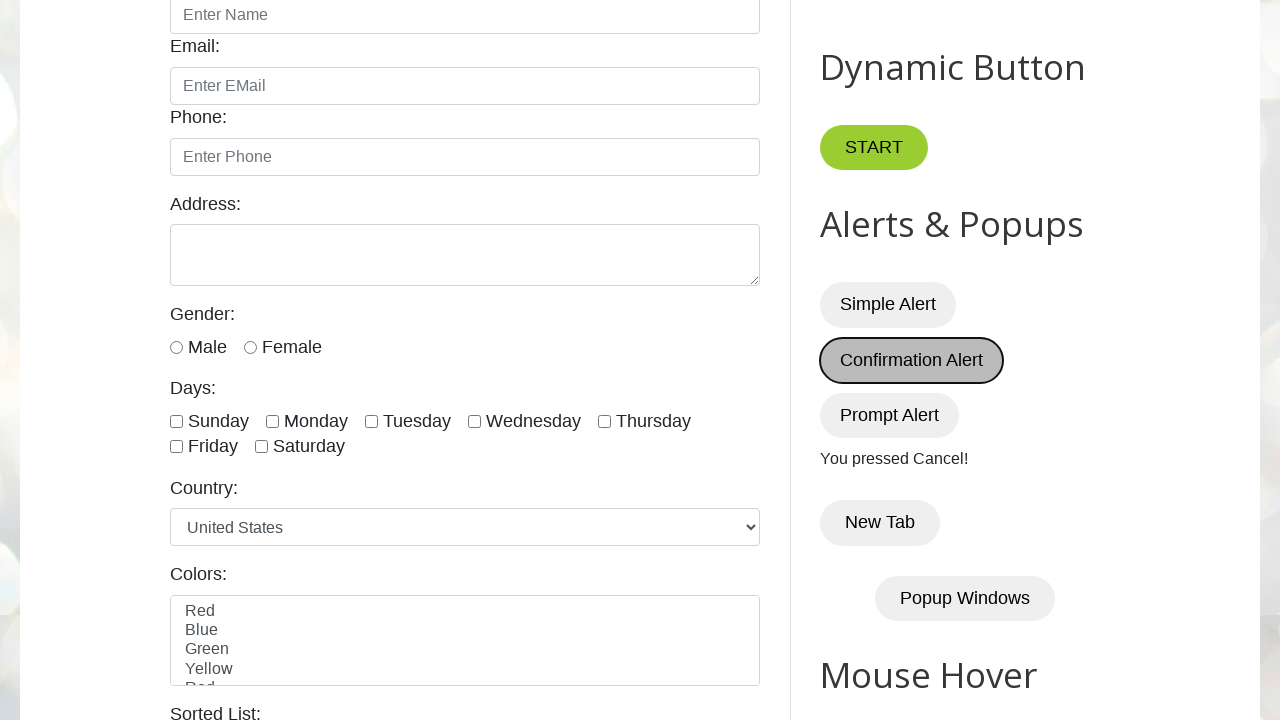

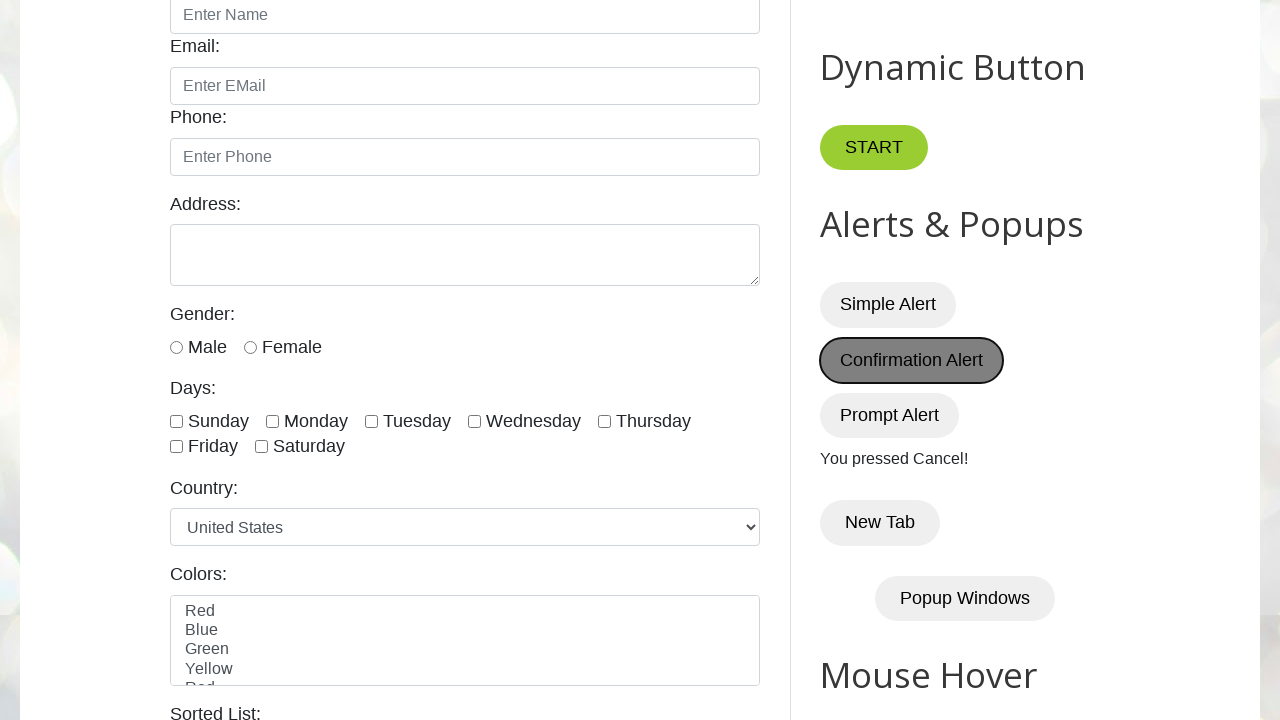